Tests interacting with elements inside an iframe by switching to the frame and clicking a button

Starting URL: https://www.leafground.com/frame.xhtml

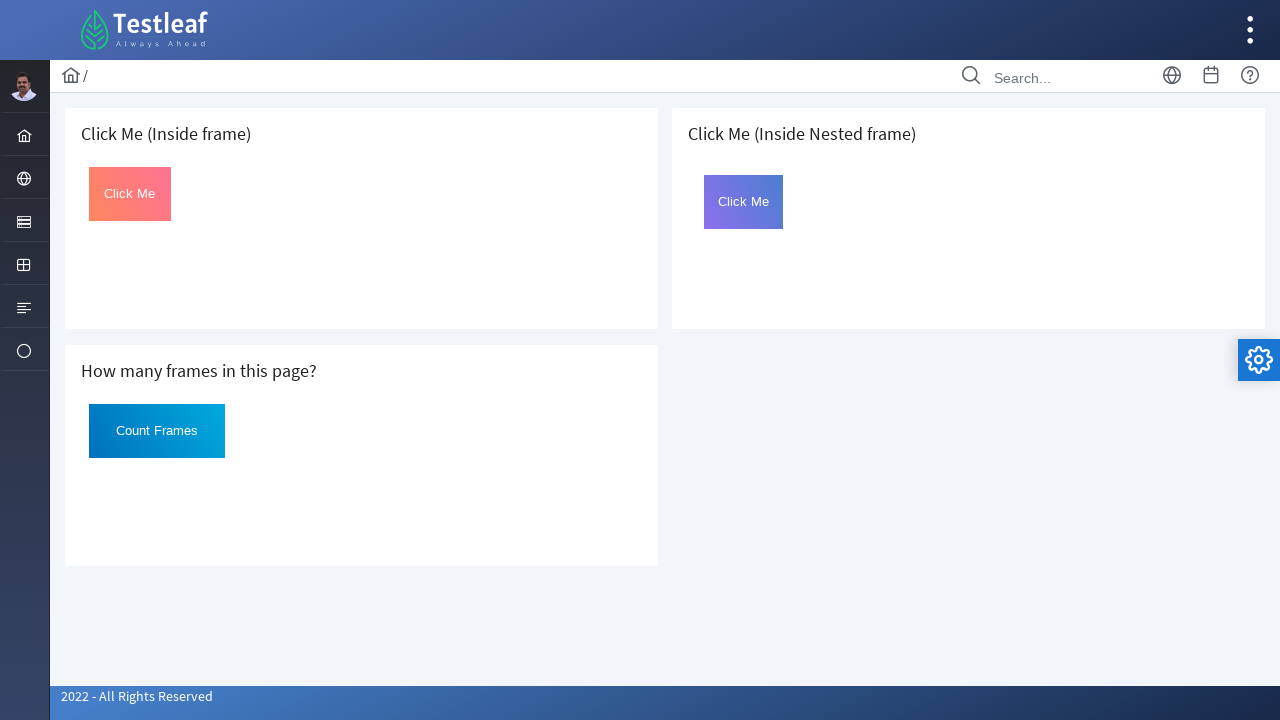

Located the first iframe on the page
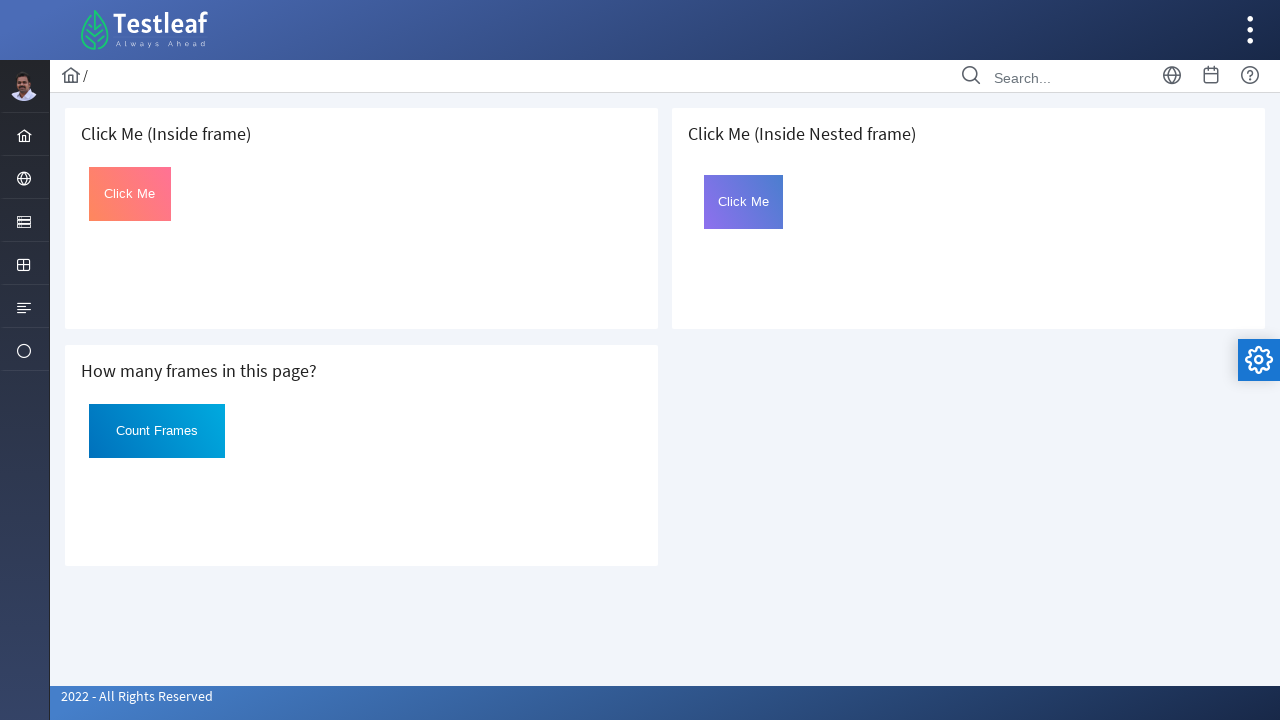

Clicked the button with id 'Click' inside the iframe at (130, 194) on iframe >> nth=0 >> internal:control=enter-frame >> button#Click >> nth=0
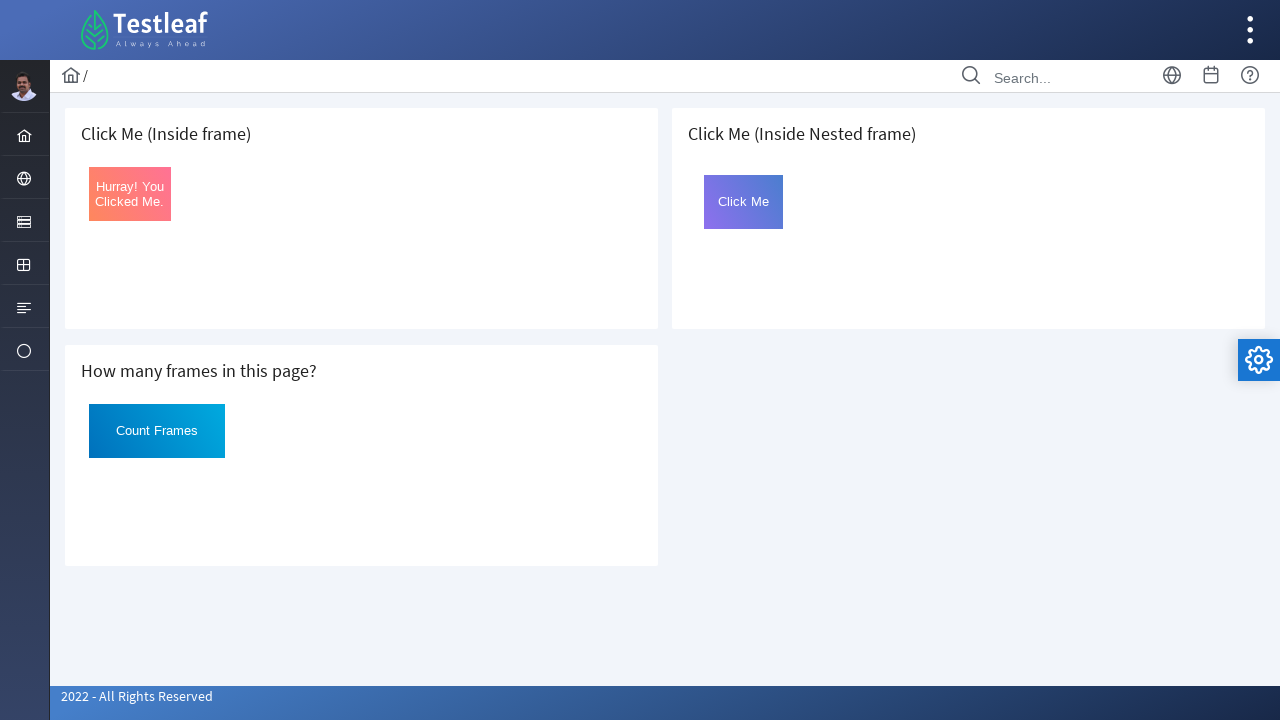

Waited 1000ms for button interaction to complete
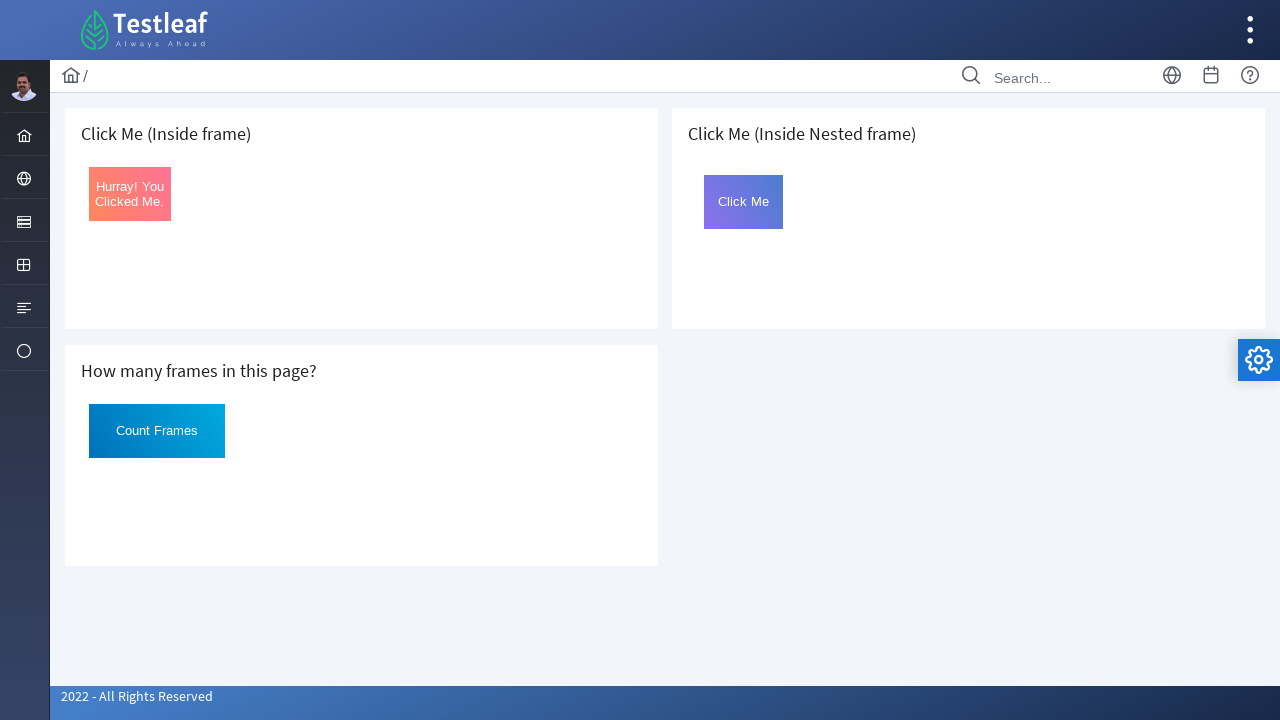

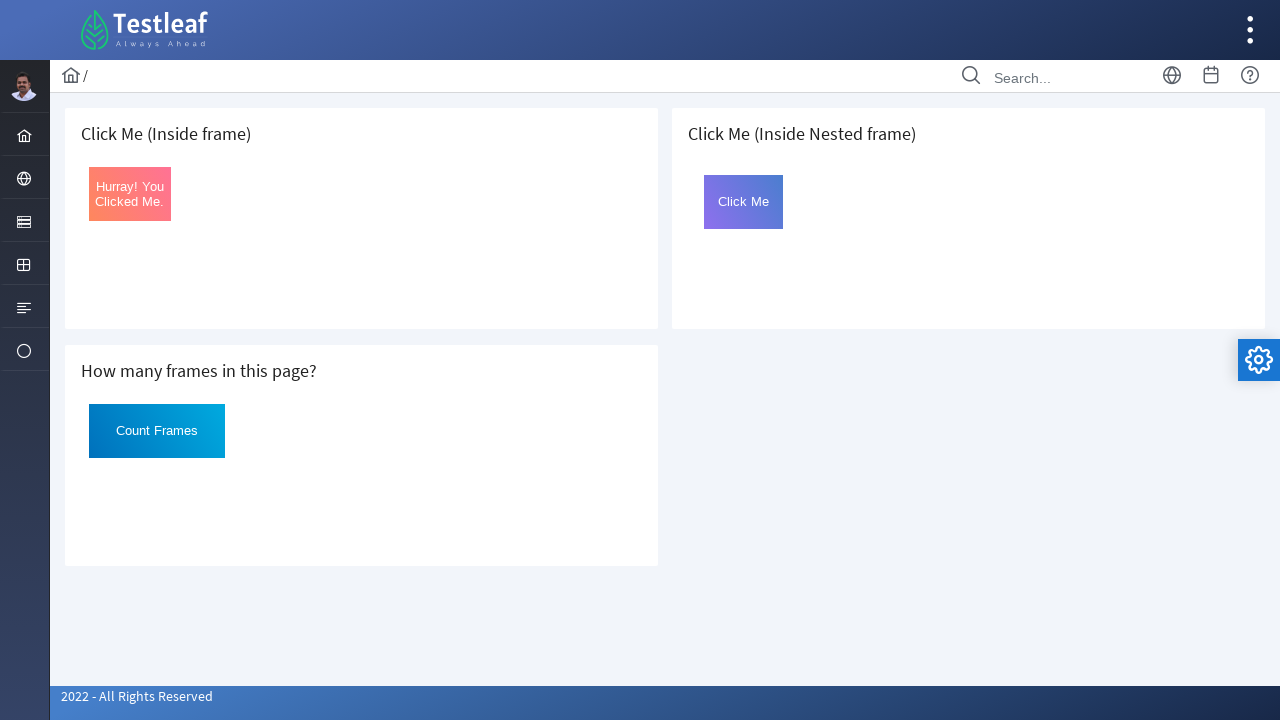